Tests page scrolling functionality on Flipkart by dismissing the initial popup with ESCAPE key and then scrolling vertically and horizontally using JavaScript execution

Starting URL: https://www.flipkart.com

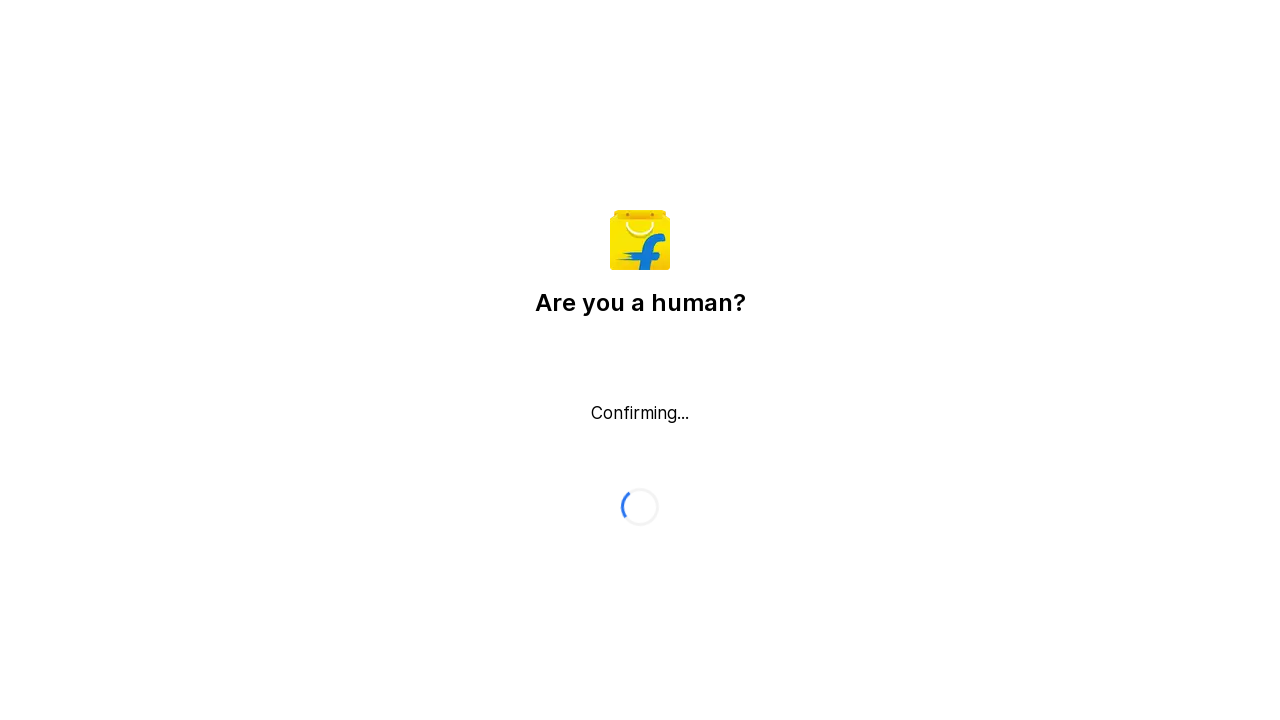

Pressed ESCAPE key to dismiss login popup
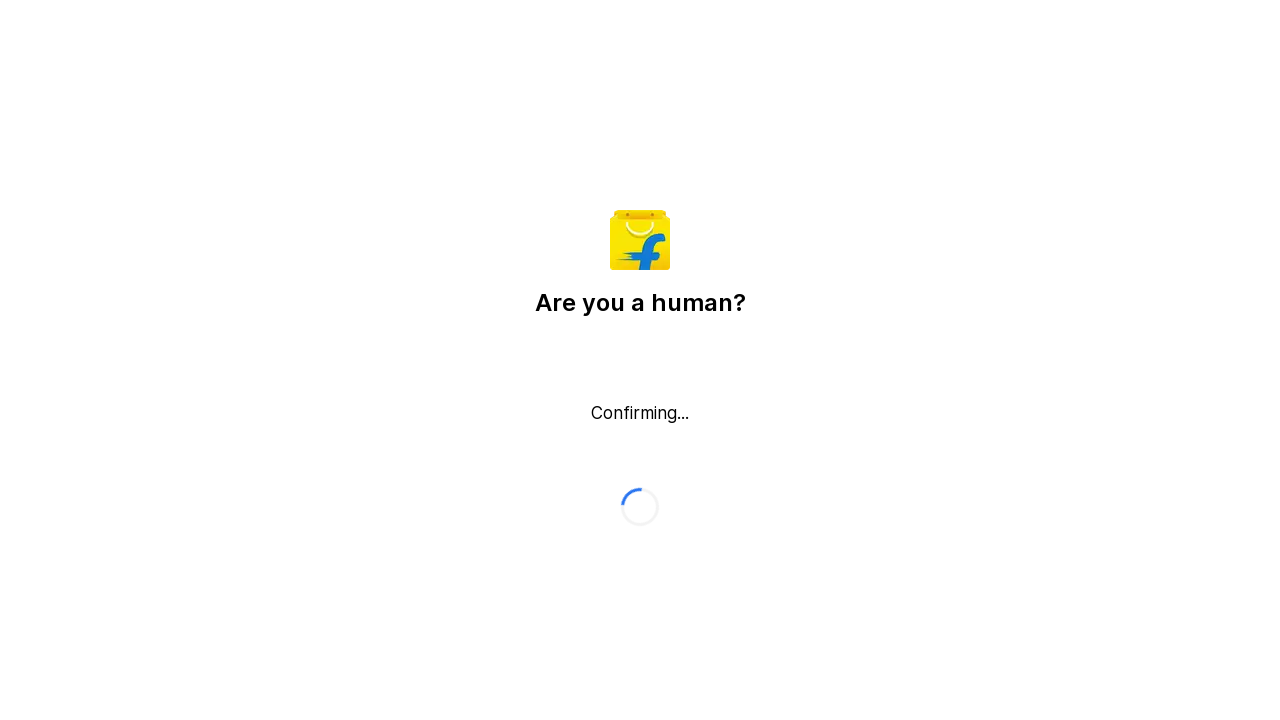

Scrolled down 2500 pixels vertically
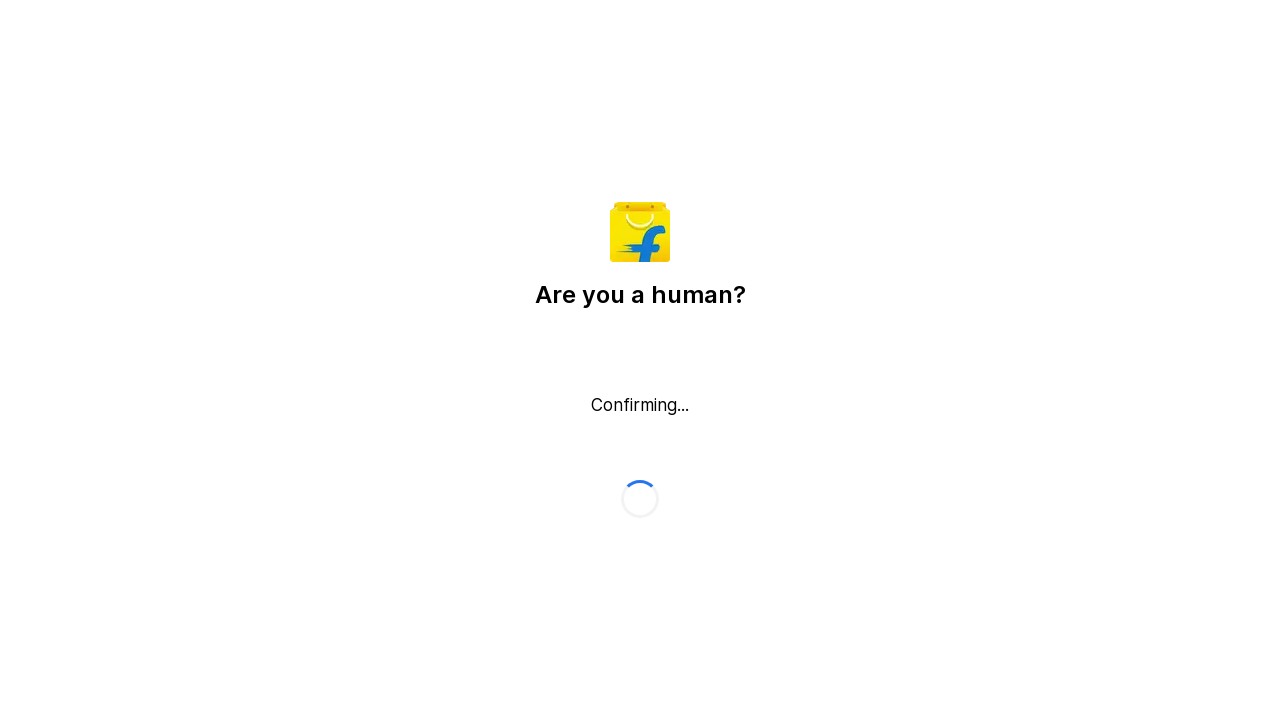

Scrolled right 500 pixels horizontally
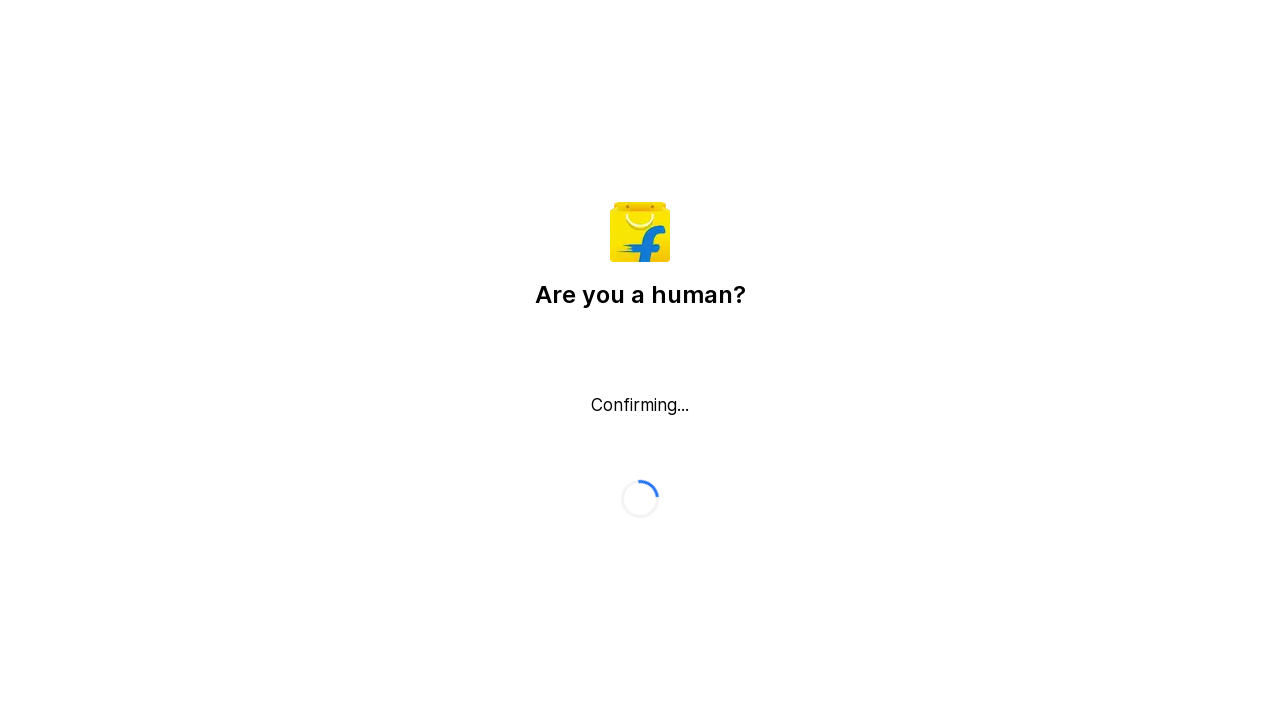

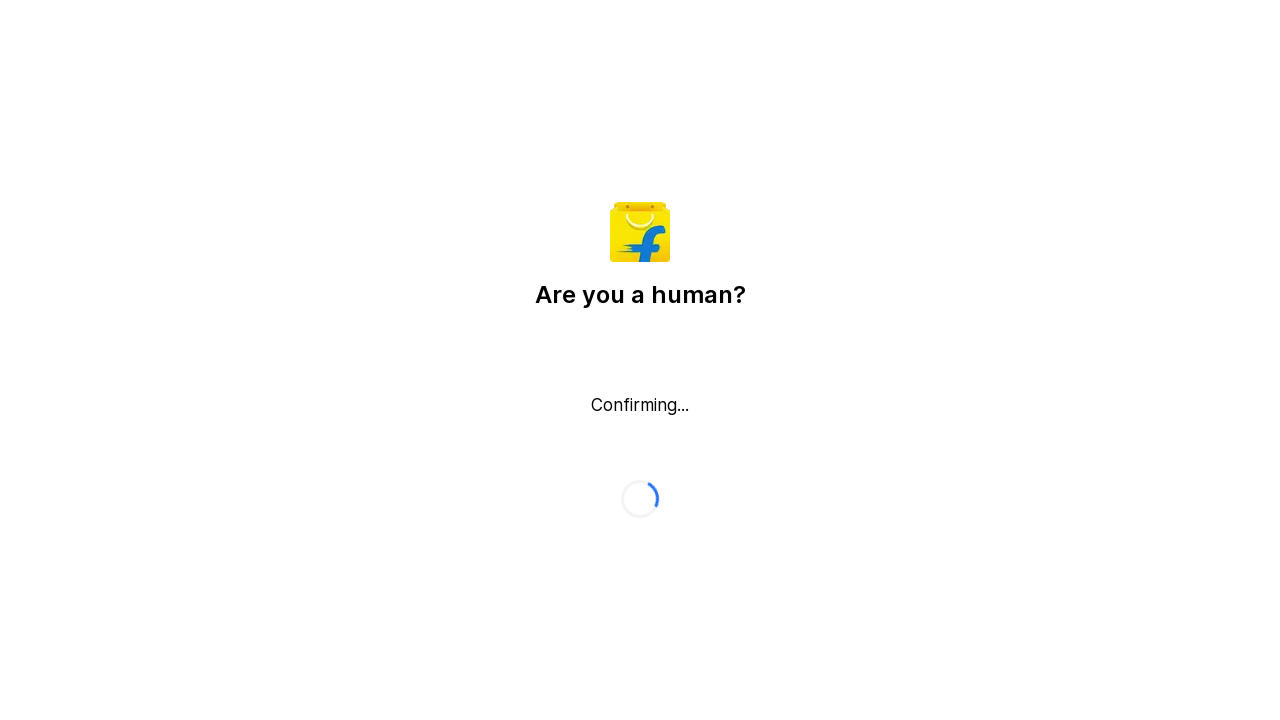